Tests the Playwright documentation site by clicking the "Get started" link and verifying that the Installation heading is displayed on the resulting page.

Starting URL: https://playwright.dev/

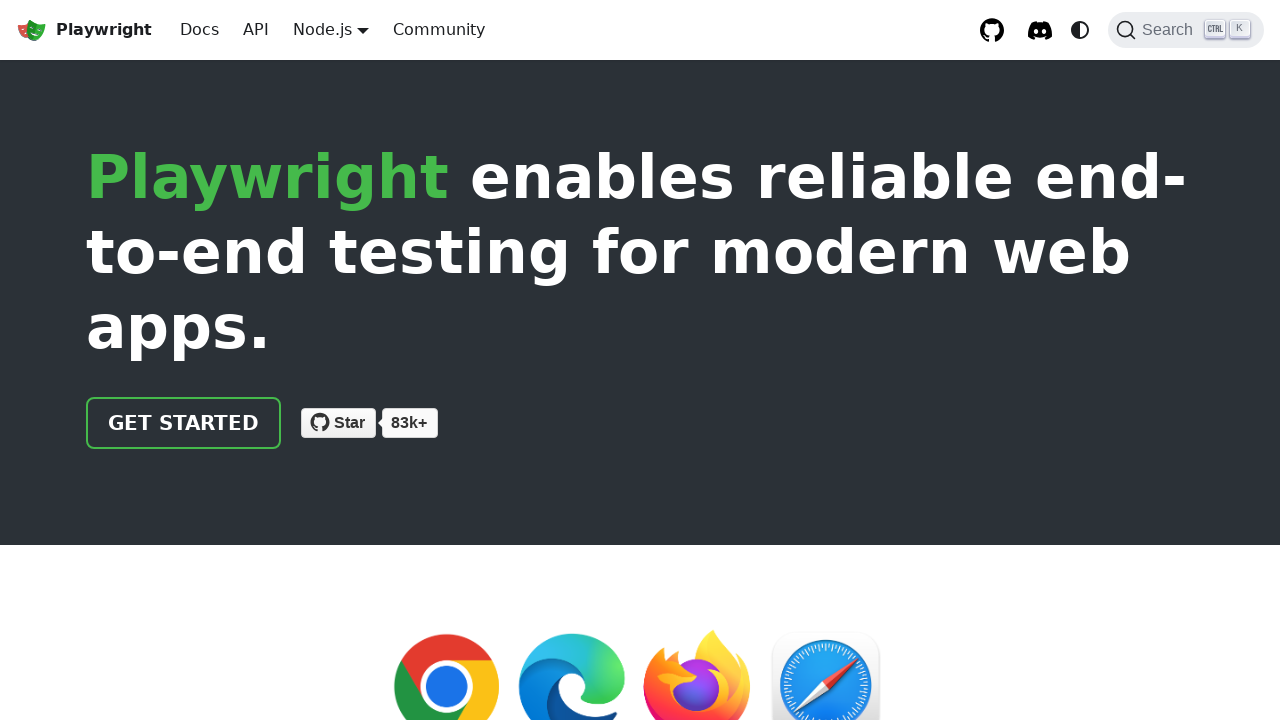

Navigated to Playwright documentation site
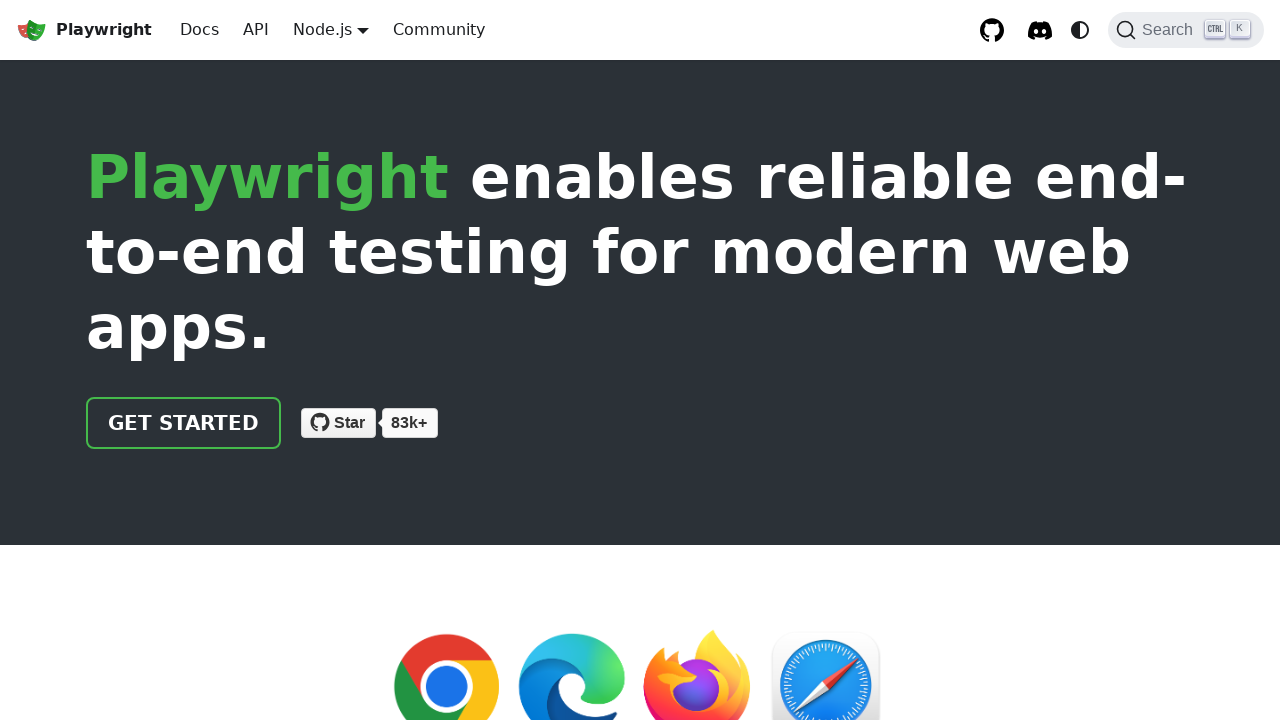

Clicked 'Get started' link at (184, 423) on internal:role=link[name="Get started"i]
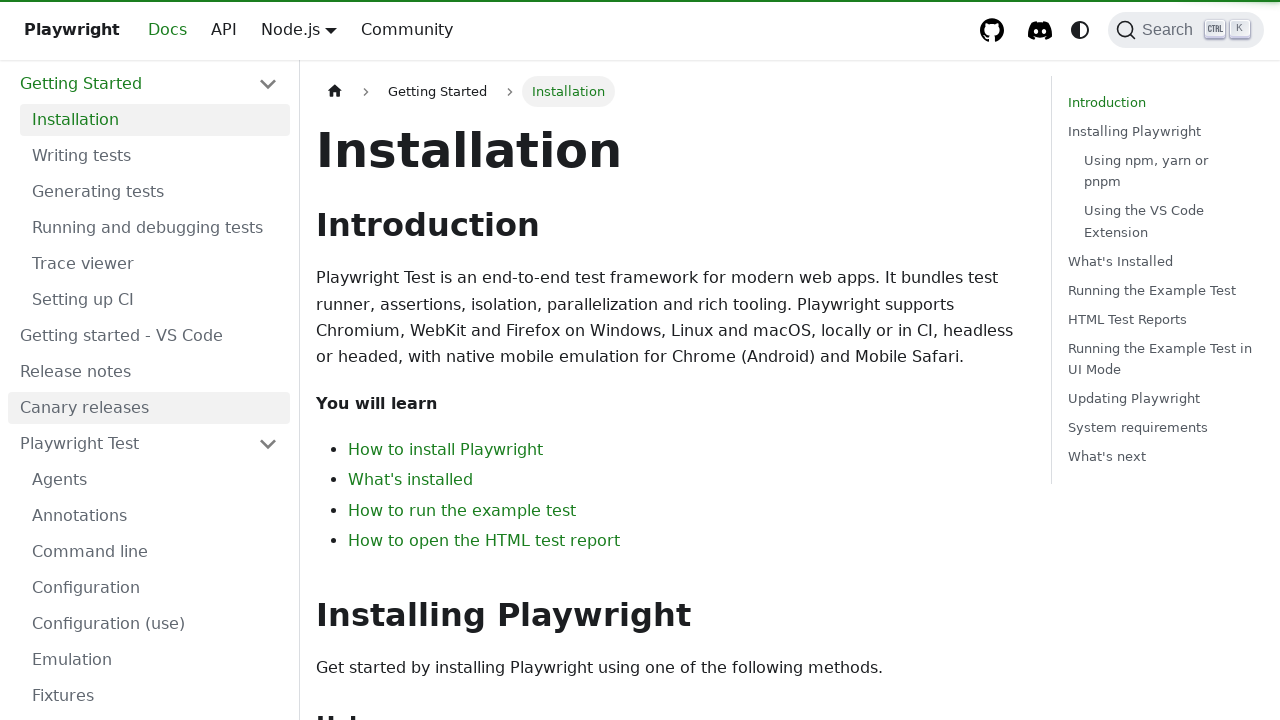

Installation heading is now visible on the page
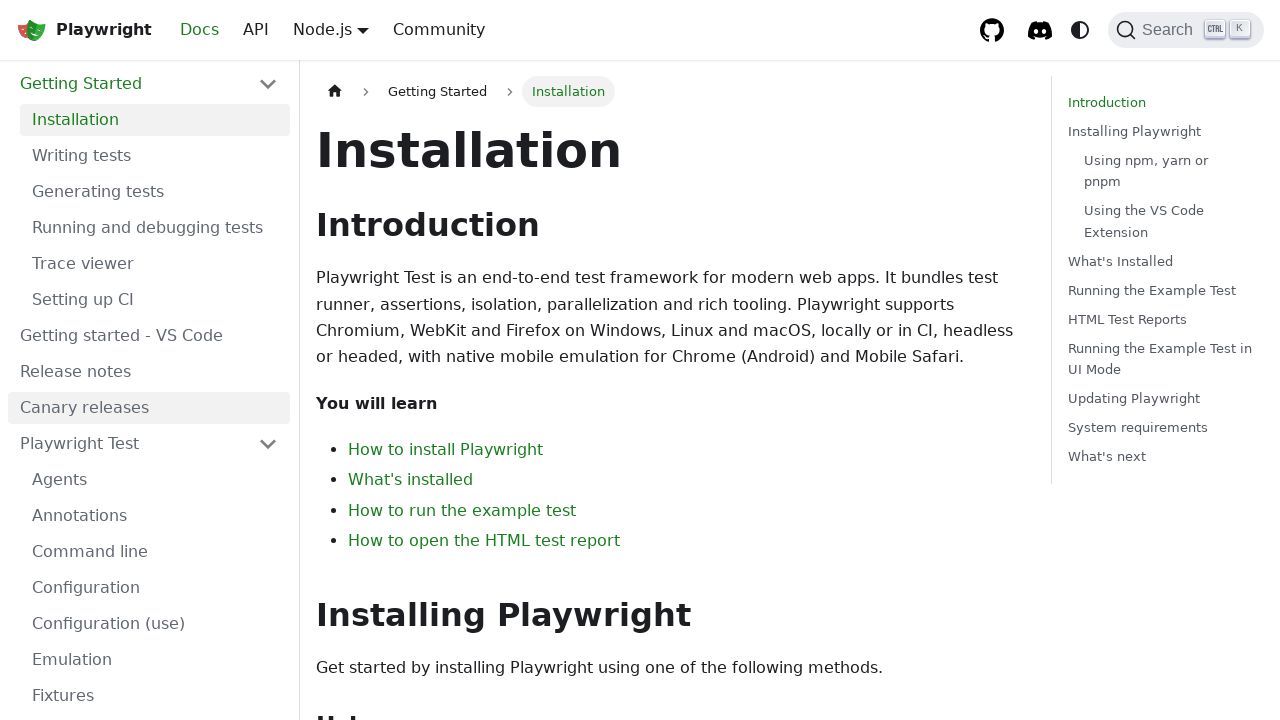

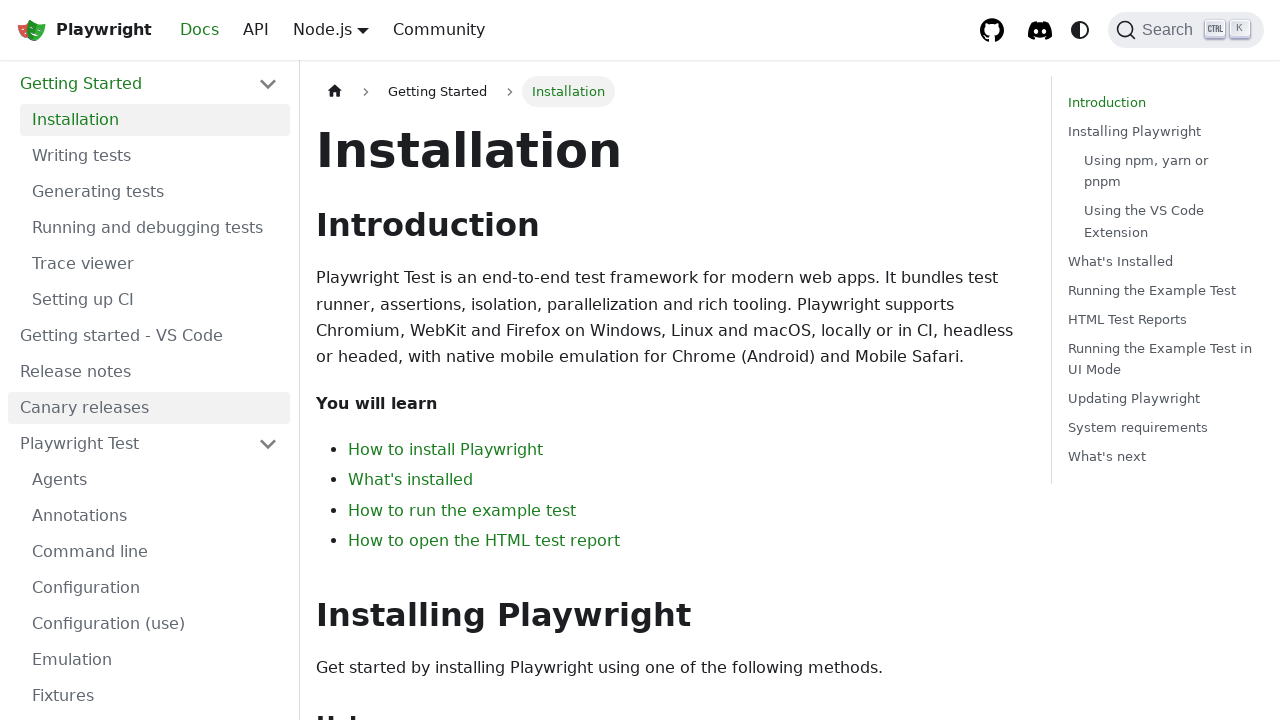